Tests keyboard shortcuts for copy-paste functionality between form fields

Starting URL: https://rahulshettyacademy.com/angularpractice/

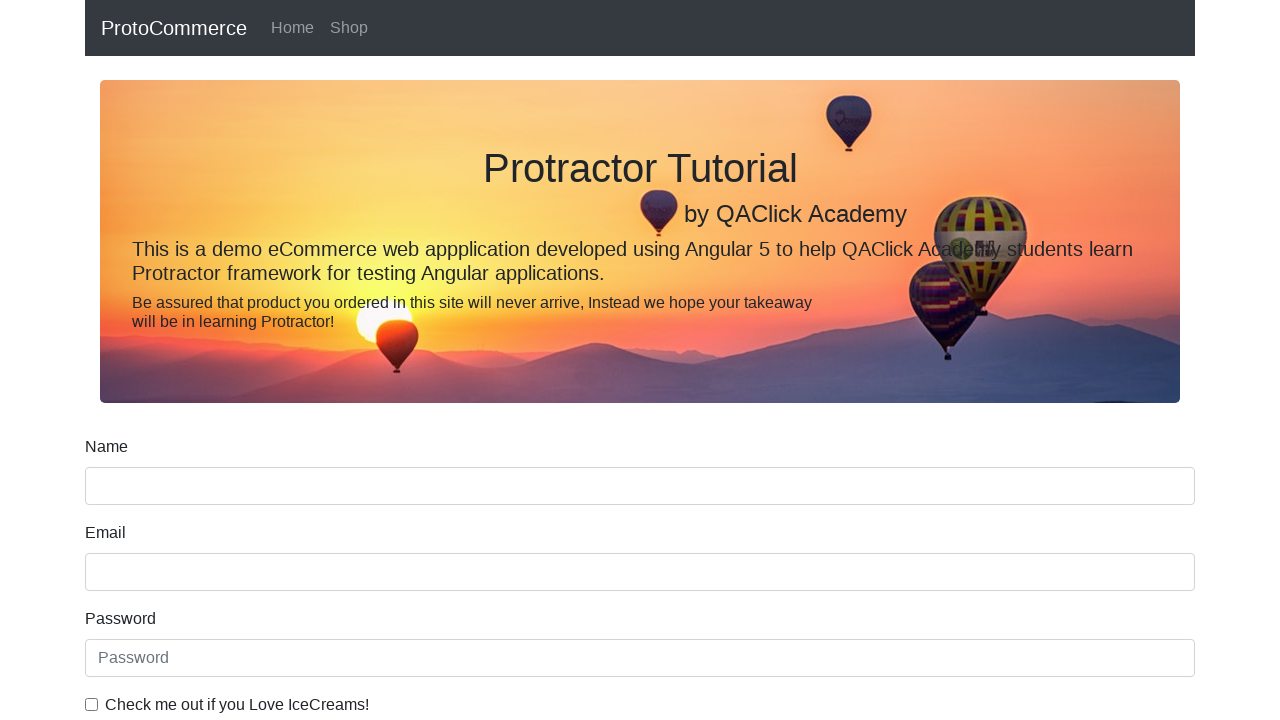

Filled name field with 'Kalai' on //div[@class='form-group']//input[@name='name']
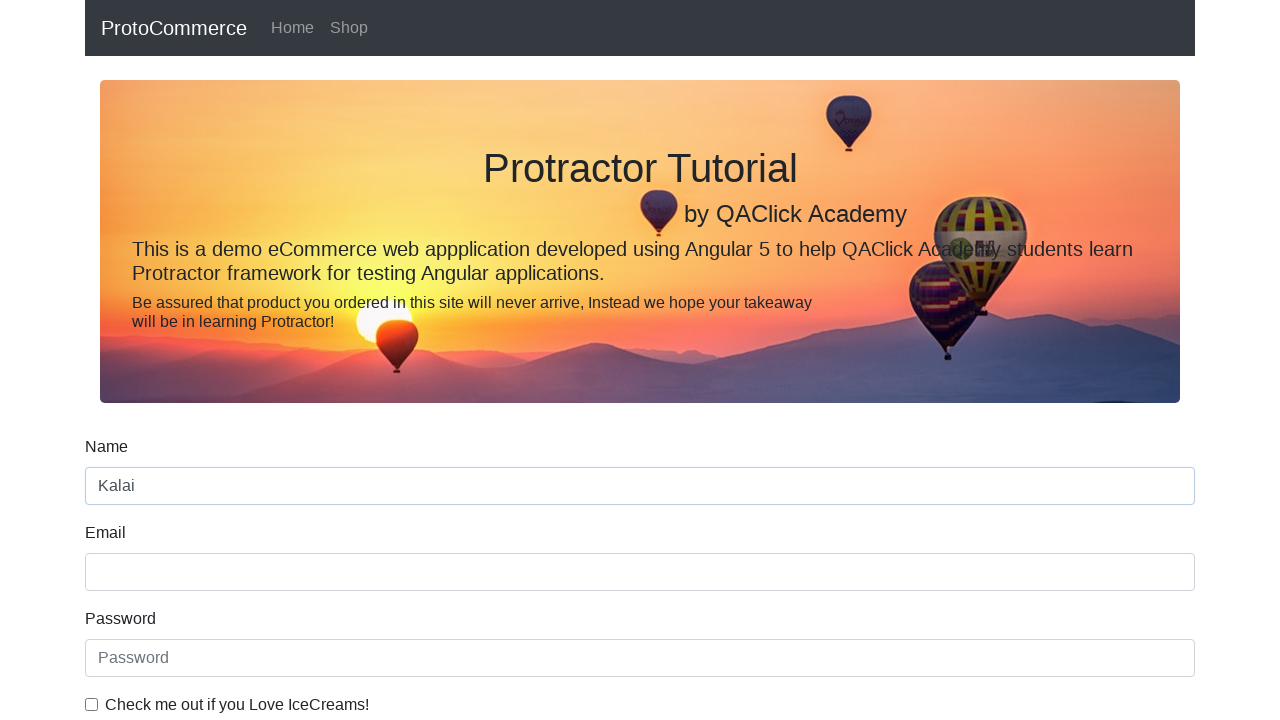

Selected all text in name field using Ctrl+A on xpath=//div[@class='form-group']//input[@name='name']
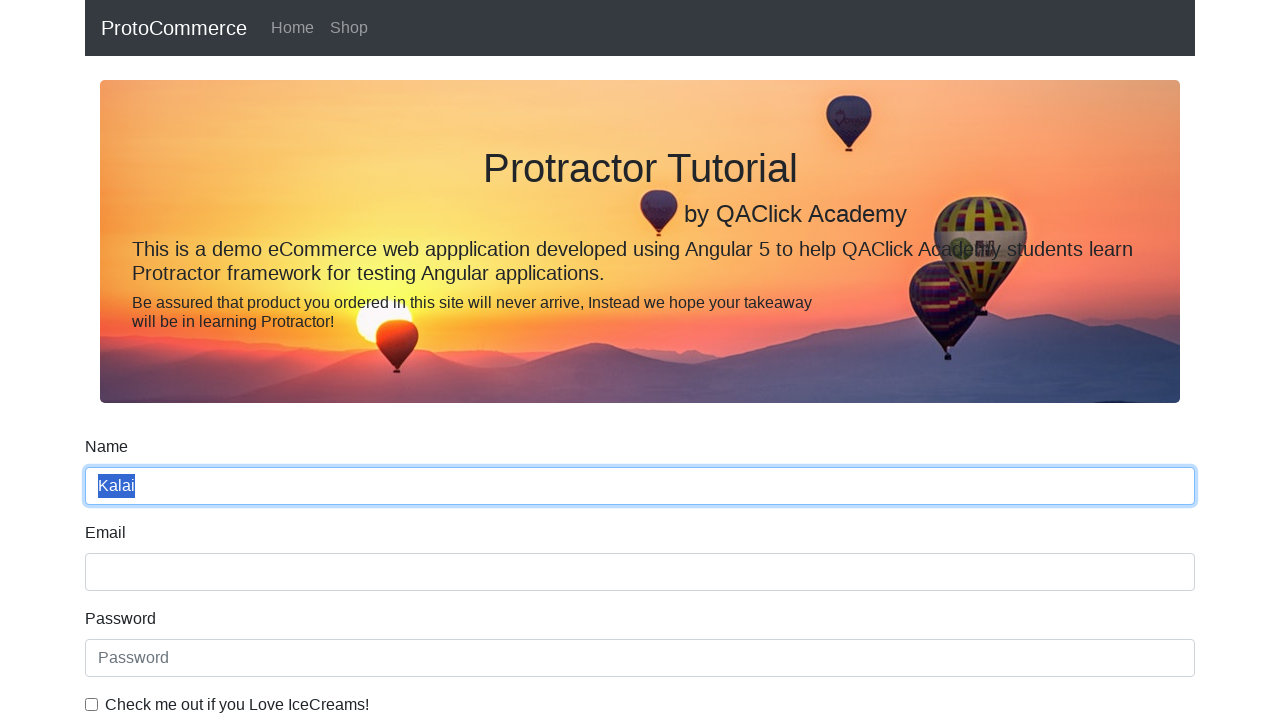

Copied selected text from name field using Ctrl+C on xpath=//div[@class='form-group']//input[@name='name']
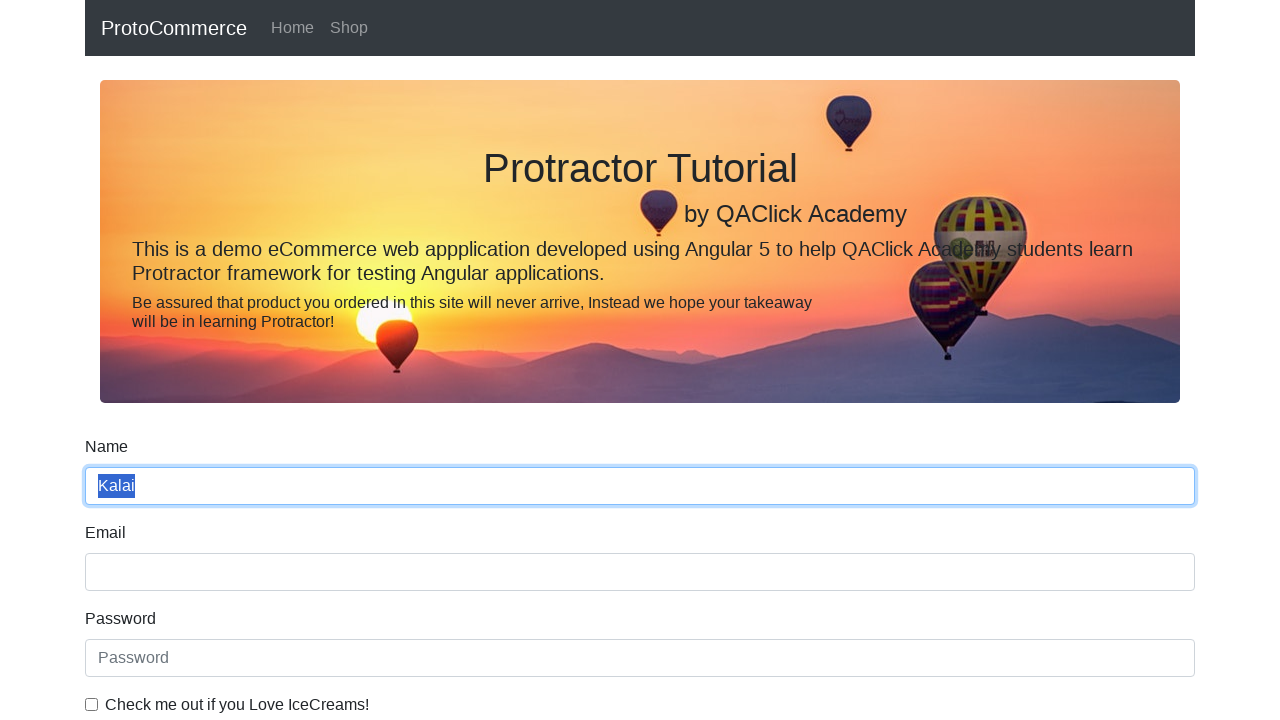

Clicked on email field to focus it at (640, 572) on input[name='email']
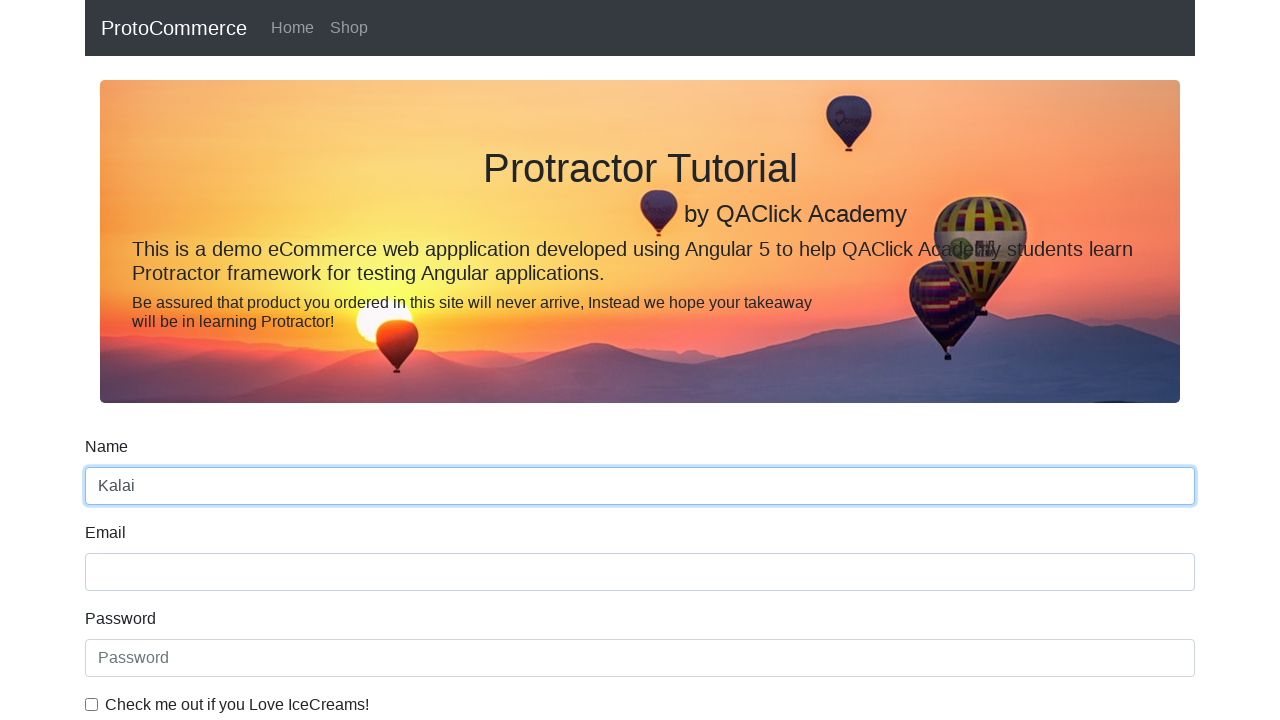

Pasted copied text into email field using Ctrl+V on input[name='email']
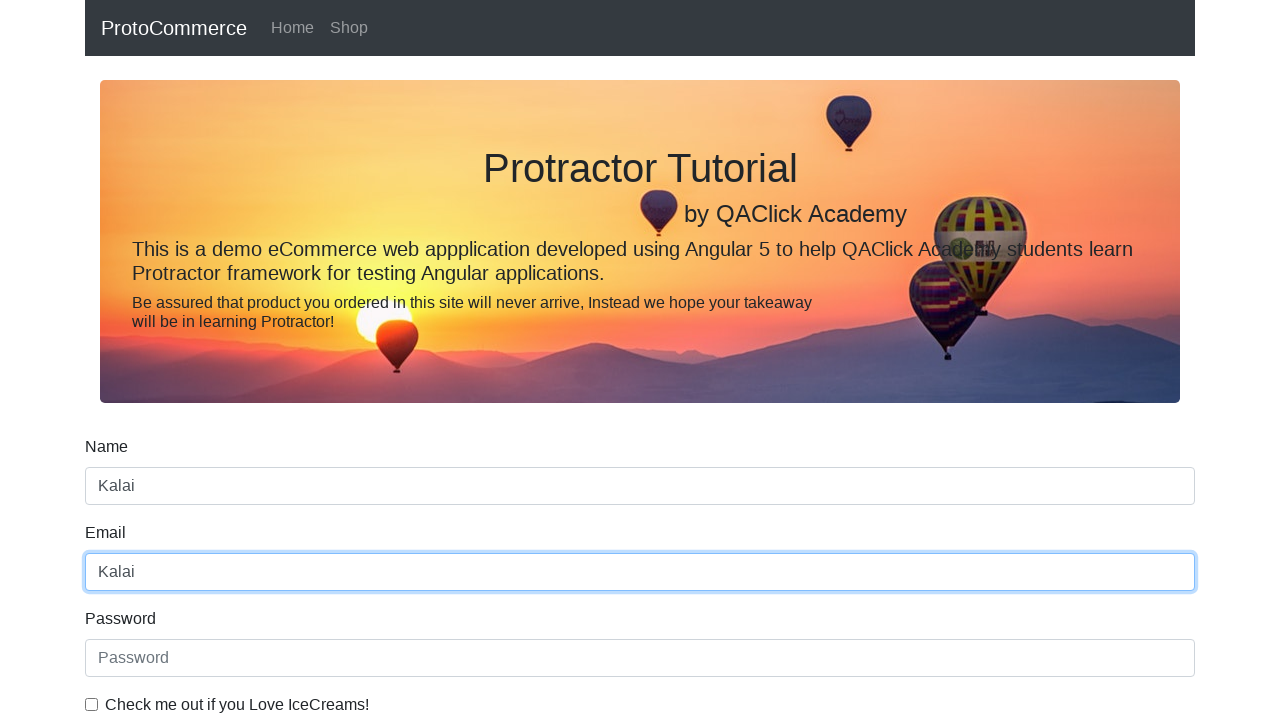

Deleted one character from email field using Backspace on input[name='email']
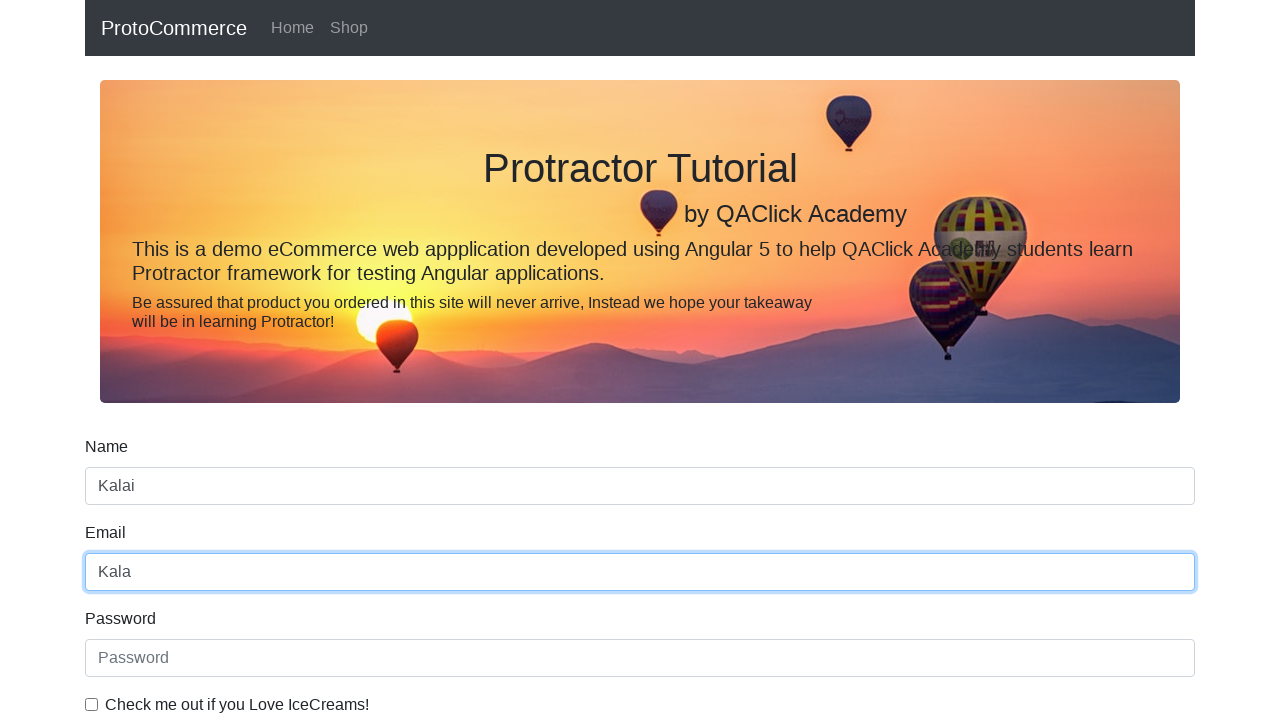

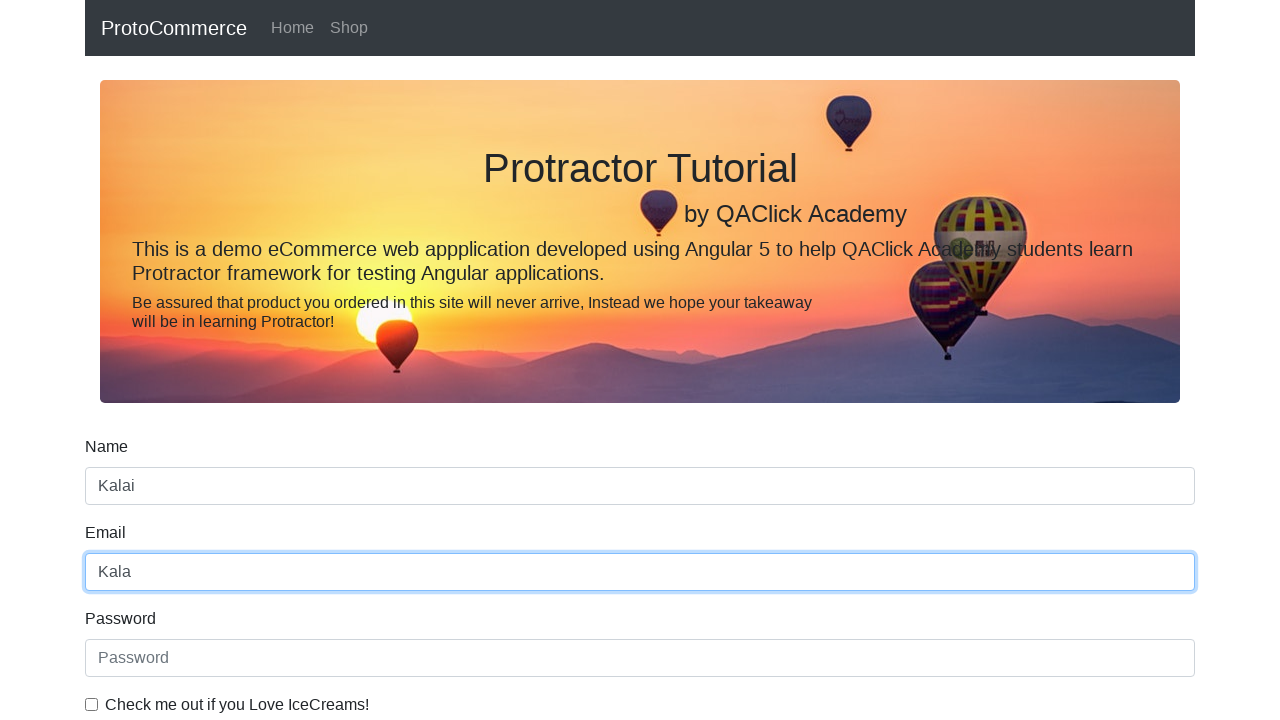